Tests that error message appears when attempting to login with wrong password

Starting URL: https://cms.demo.katalon.com

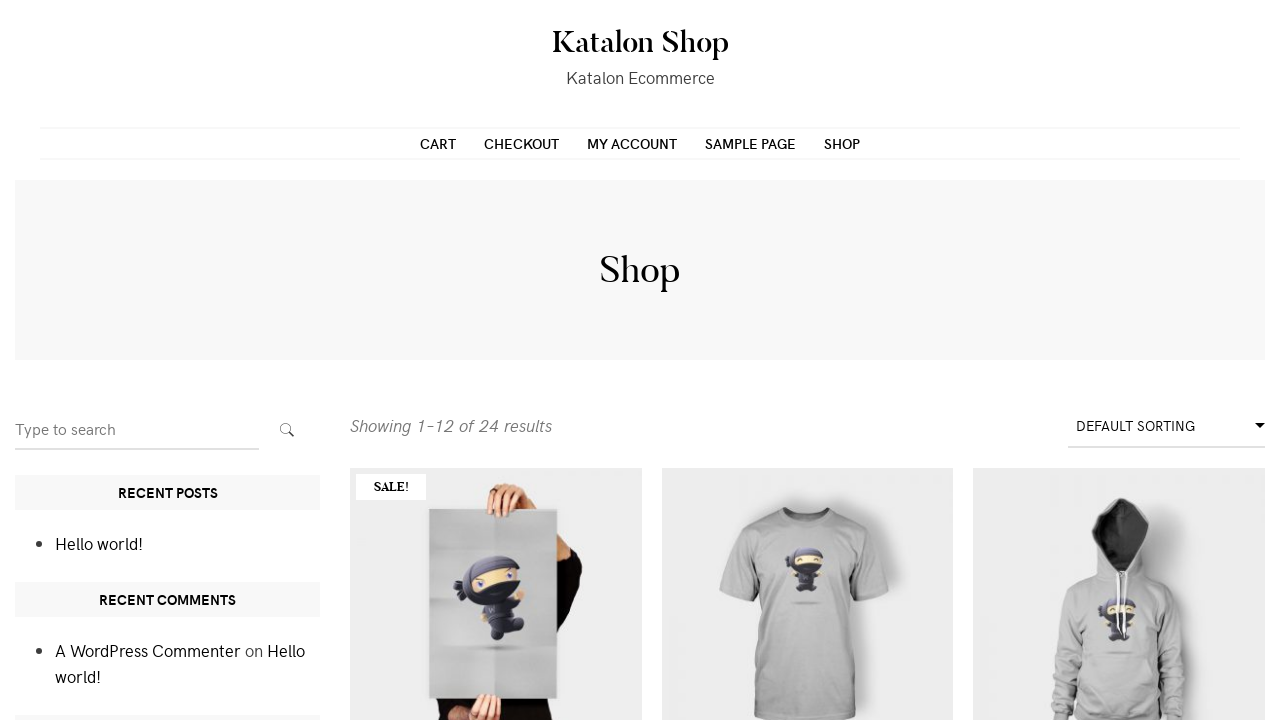

Clicked login menu item at (632, 143) on xpath=//div[@id='primary-menu']/ul/li[3]
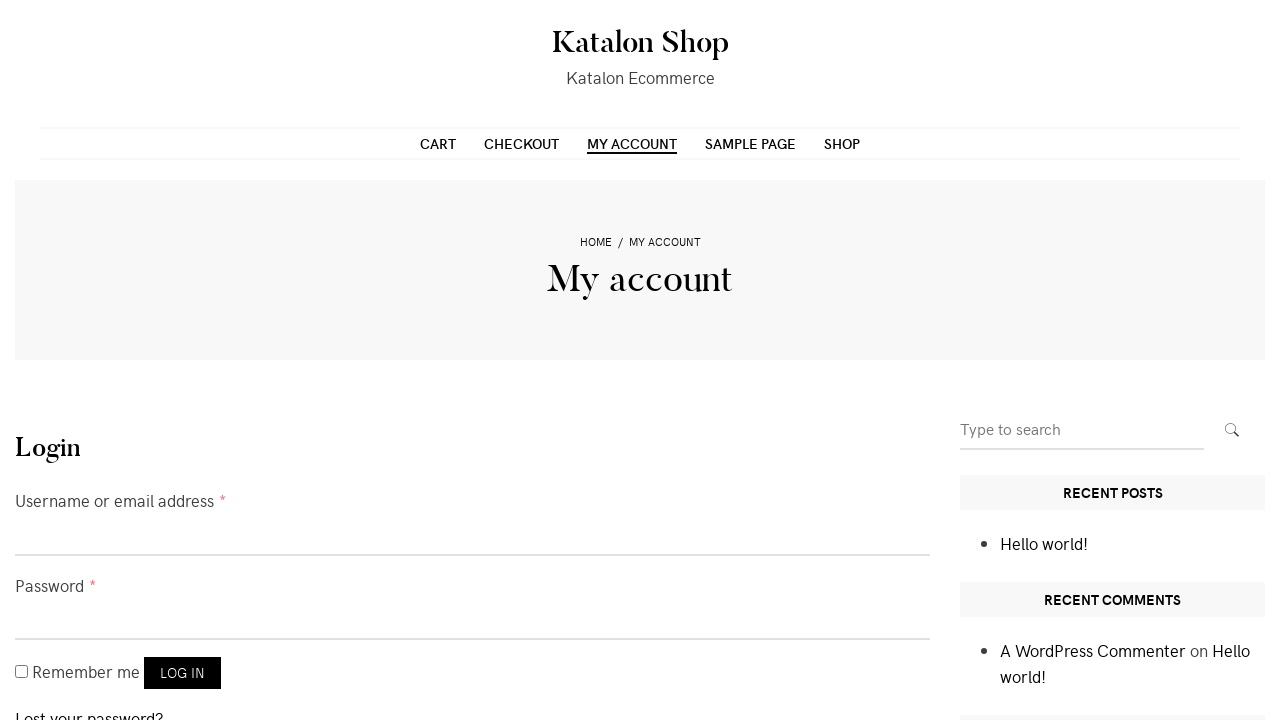

Filled username field with 'customer' on xpath=//*[@id='username']
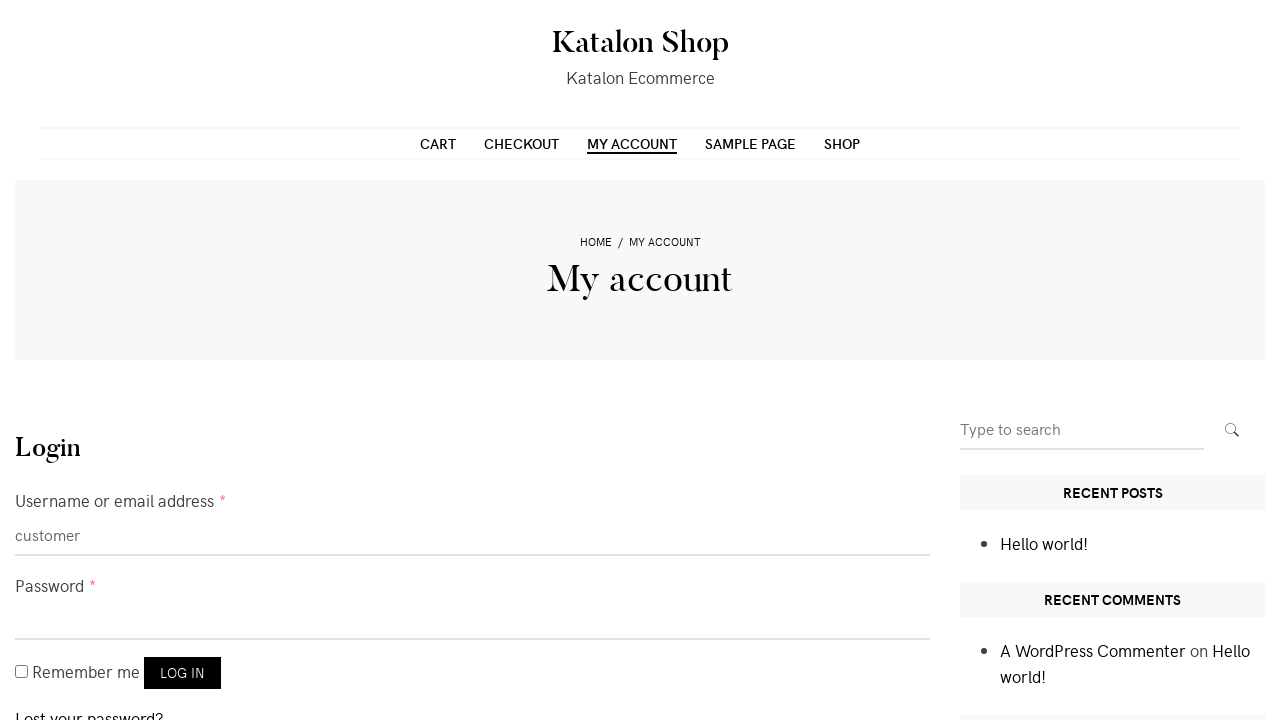

Filled password field with invalid password on xpath=//*[@id='password']
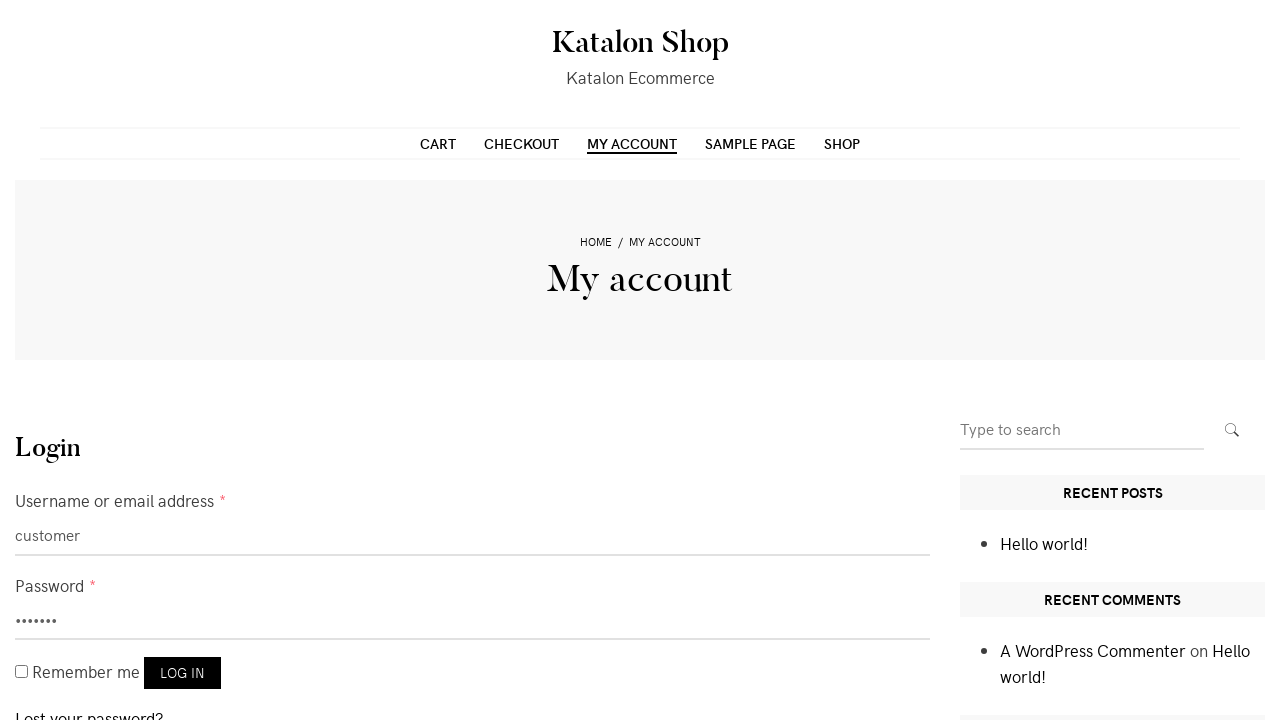

Clicked login button at (182, 673) on xpath=//p[@class='form-row']/button
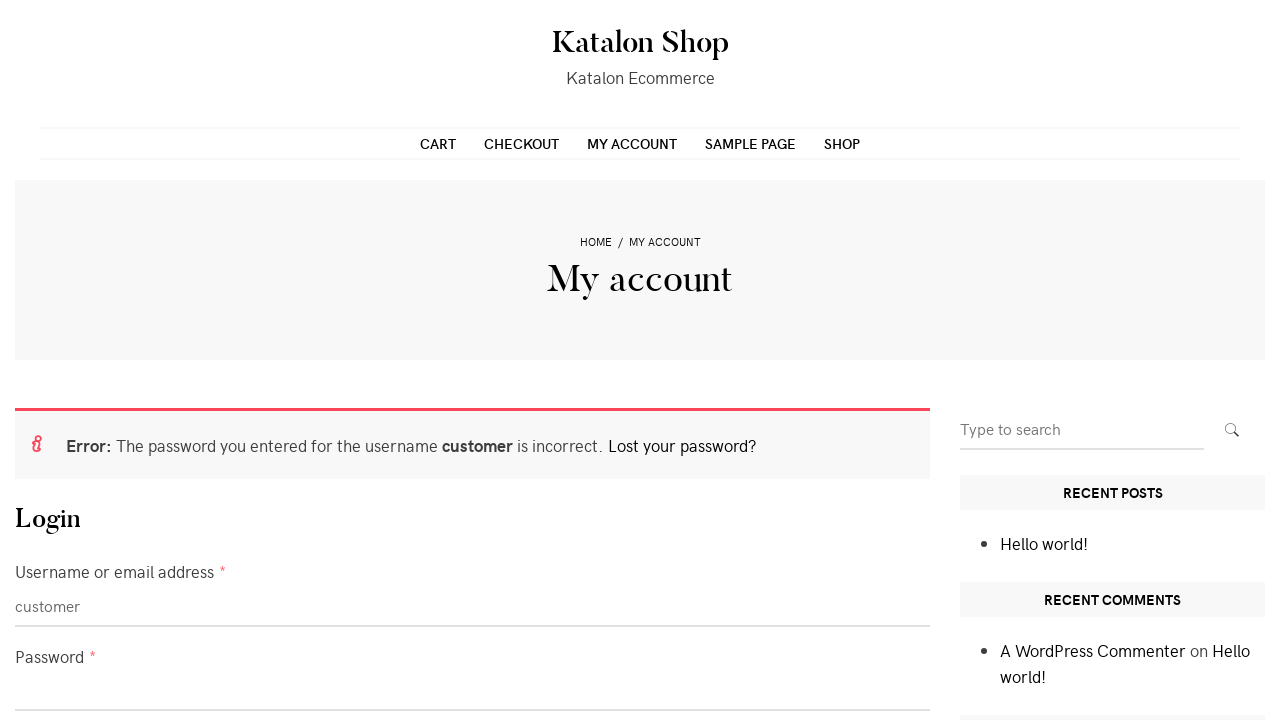

Error message appeared confirming login failed with wrong password
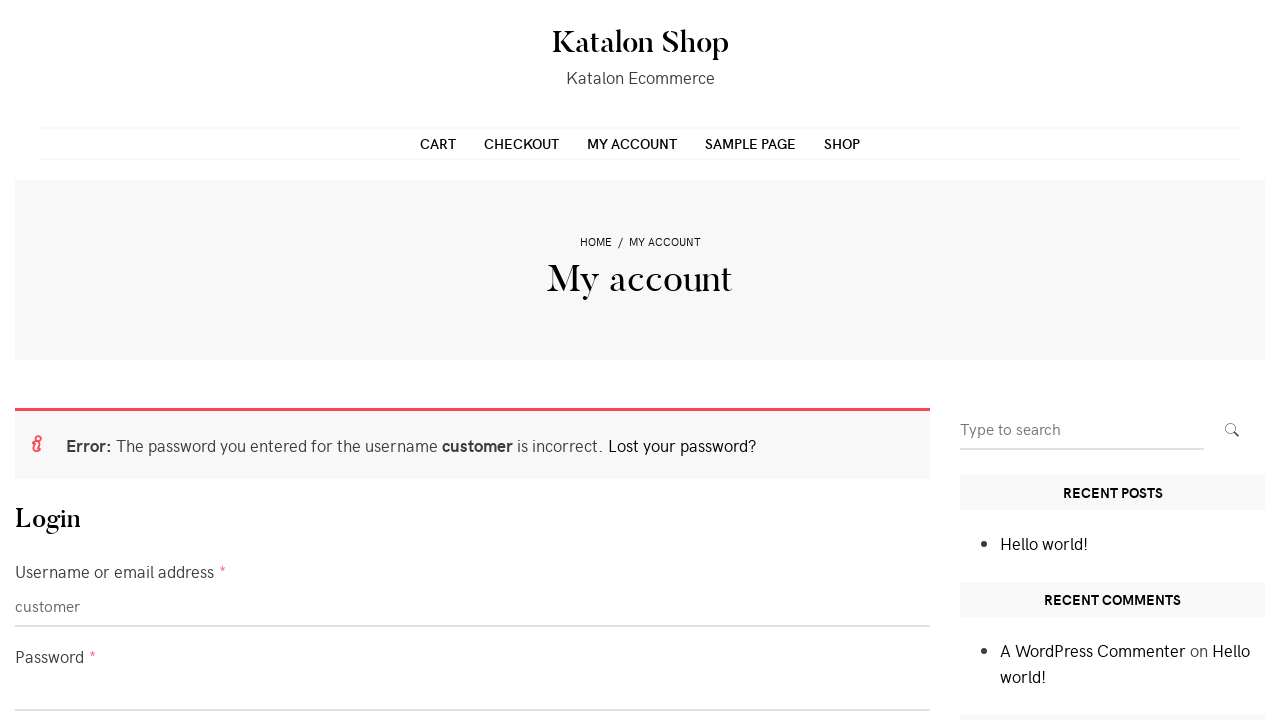

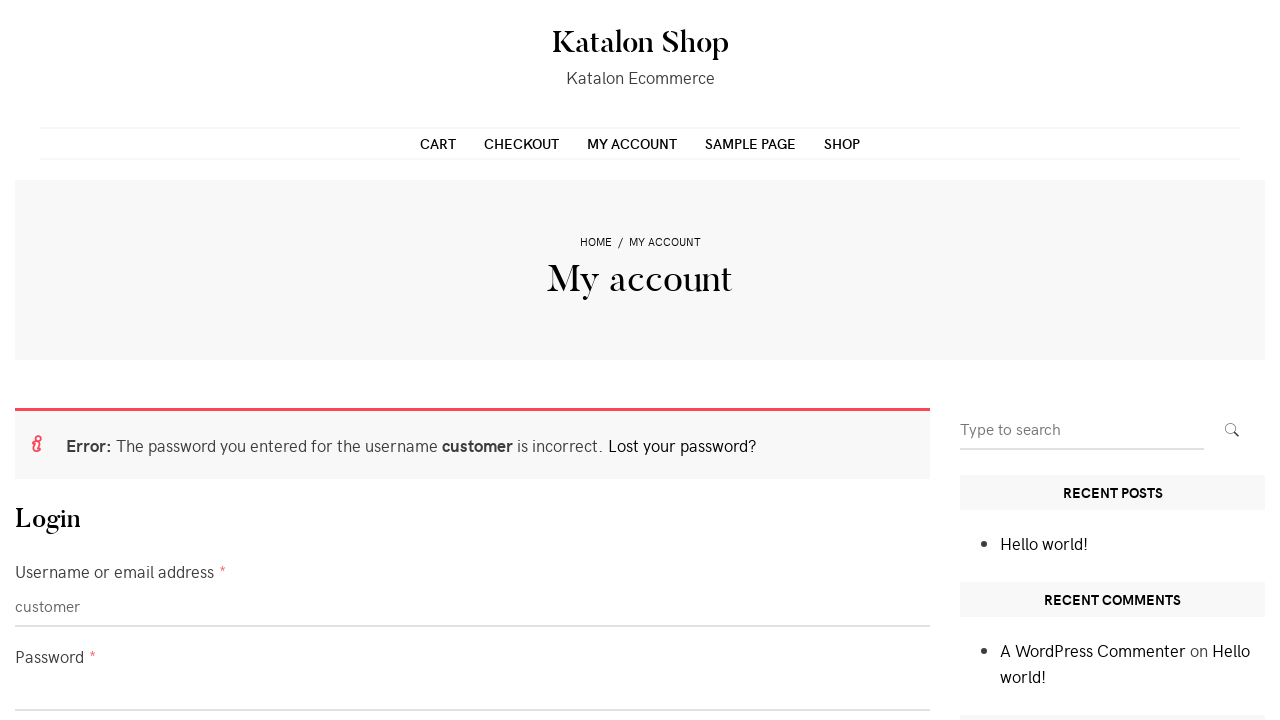